Tests clearing the complete state of all items by checking then unchecking toggle-all

Starting URL: https://demo.playwright.dev/todomvc

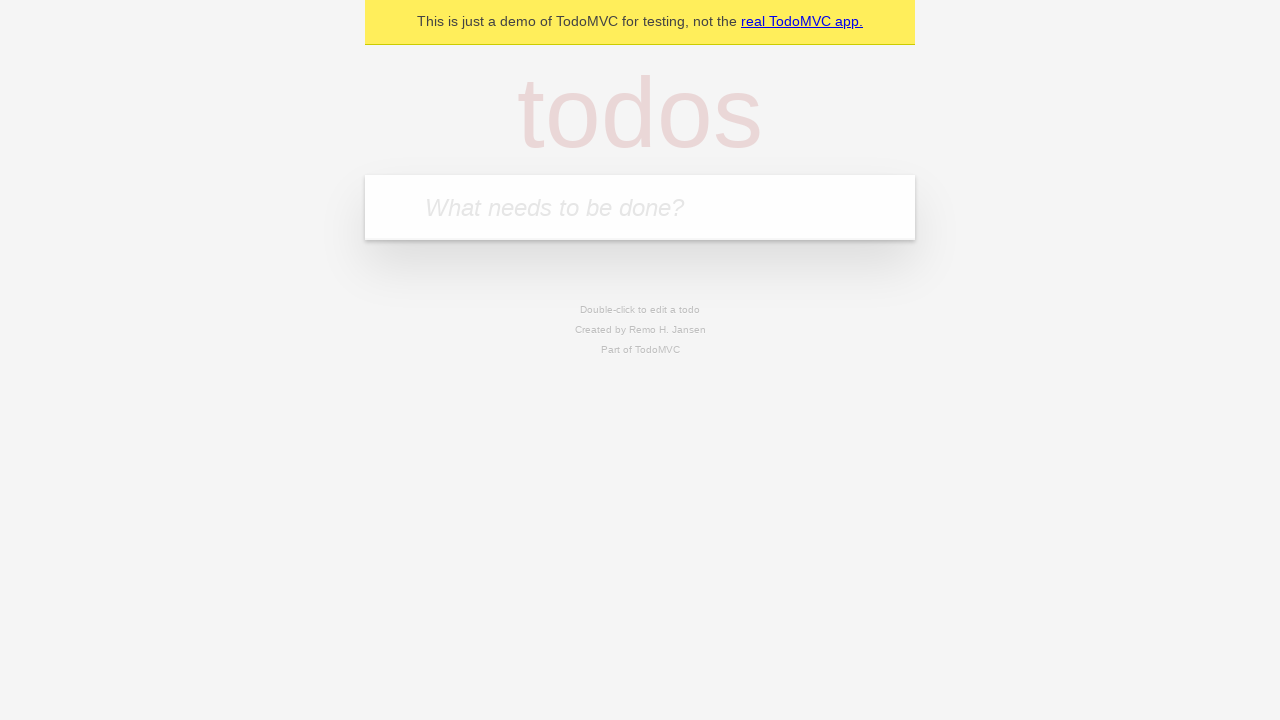

Filled new todo input with 'buy some cheese' on .new-todo
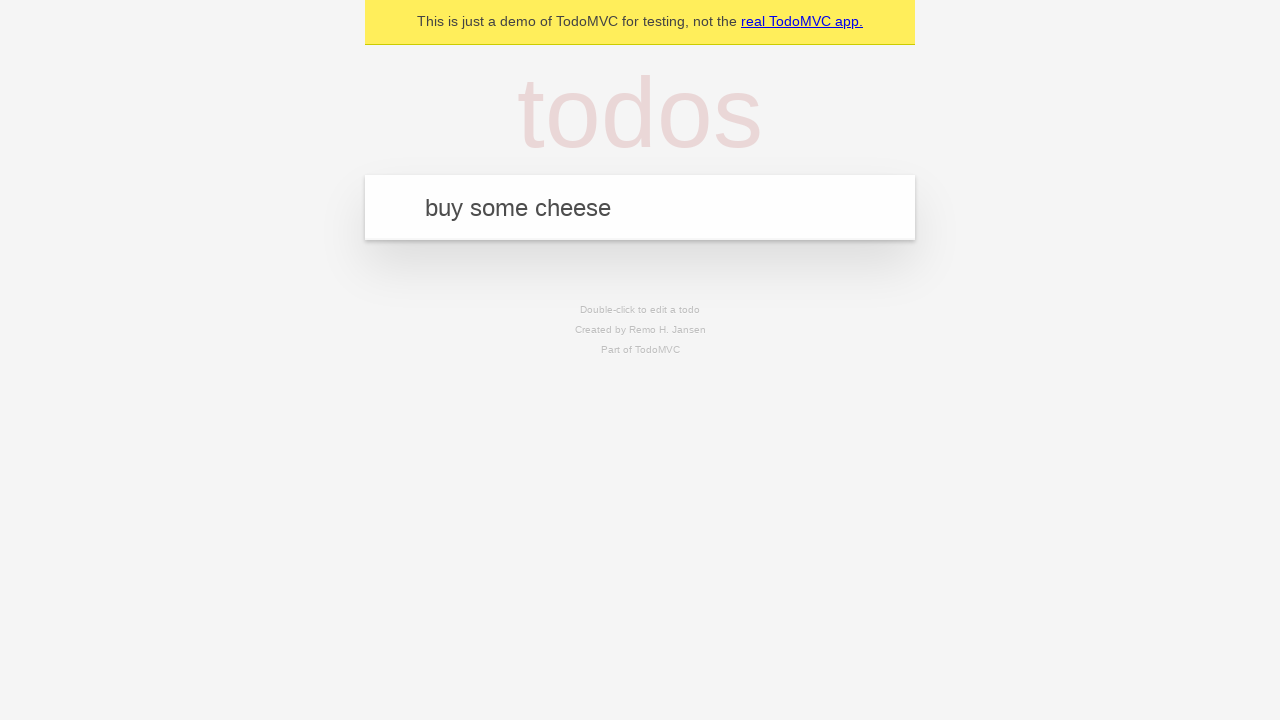

Pressed Enter to add first todo item on .new-todo
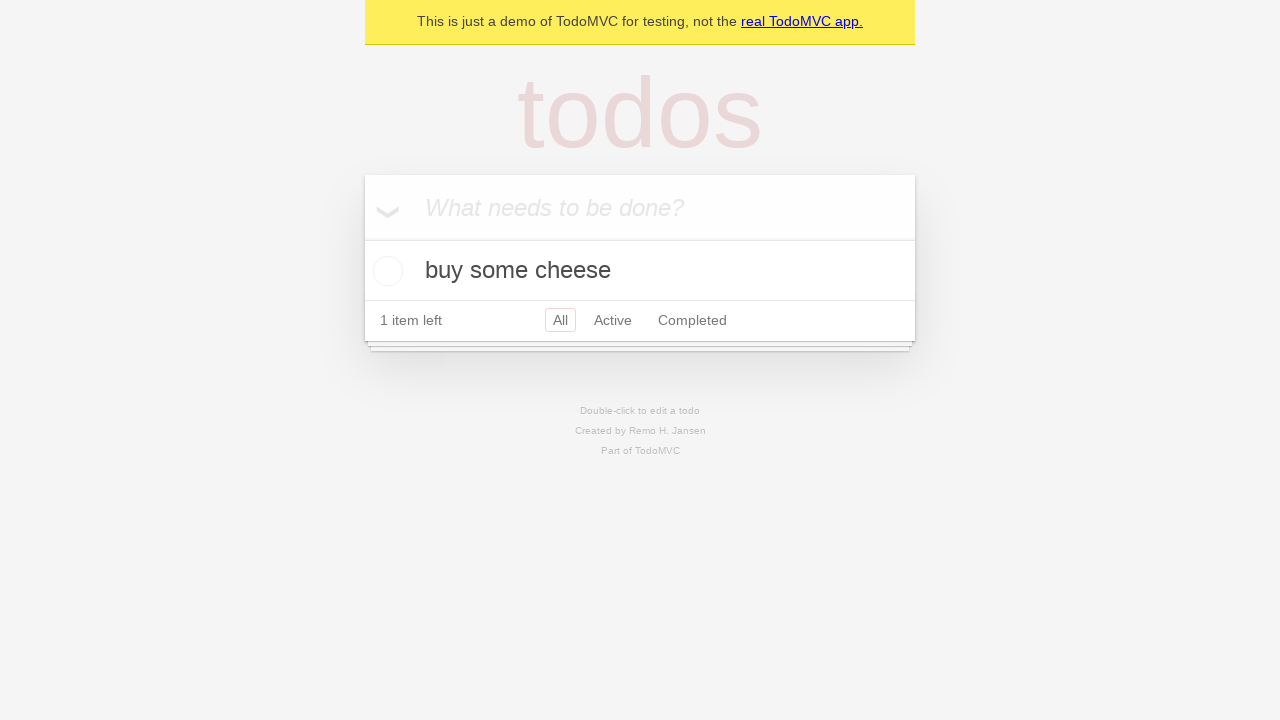

Filled new todo input with 'feed the cat' on .new-todo
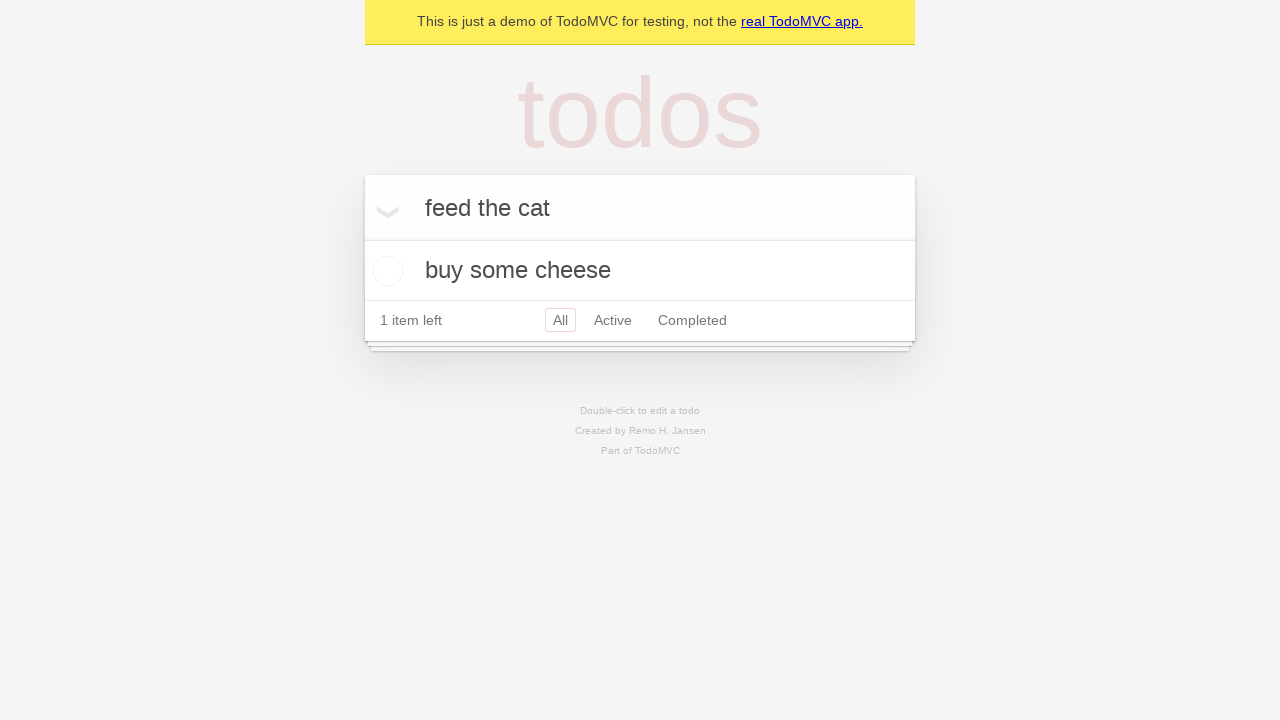

Pressed Enter to add second todo item on .new-todo
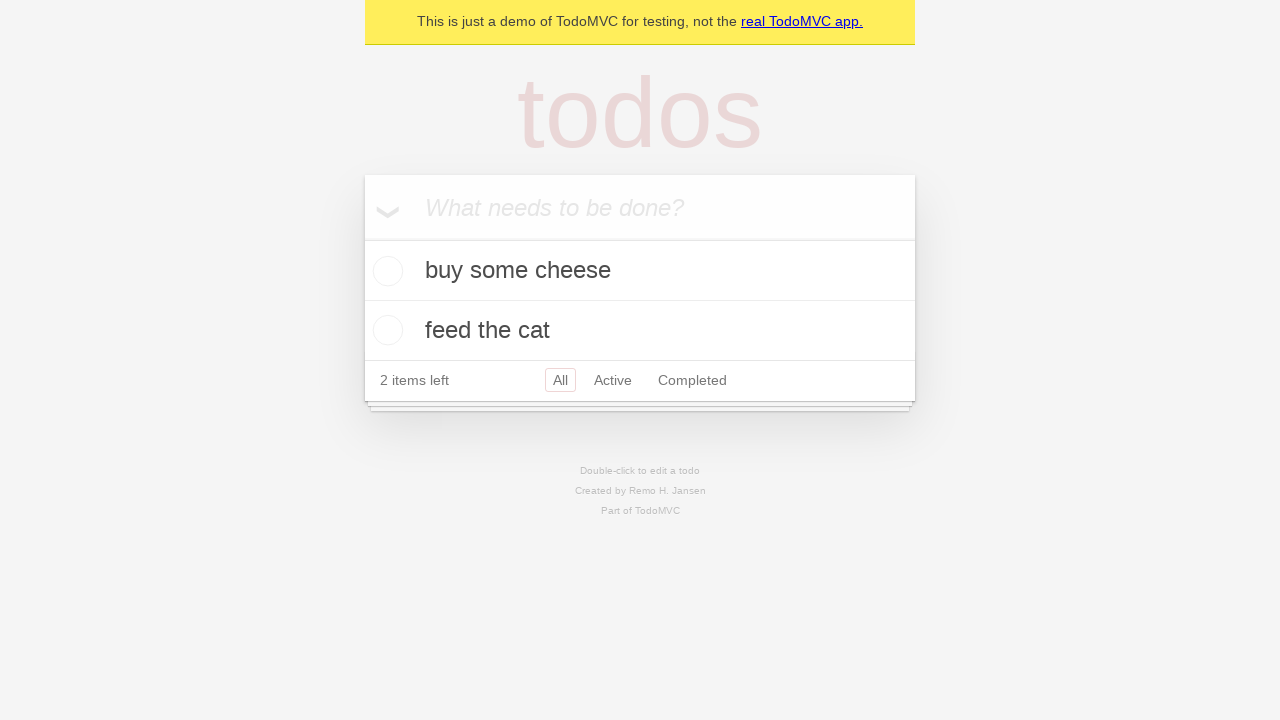

Filled new todo input with 'book a doctors appointment' on .new-todo
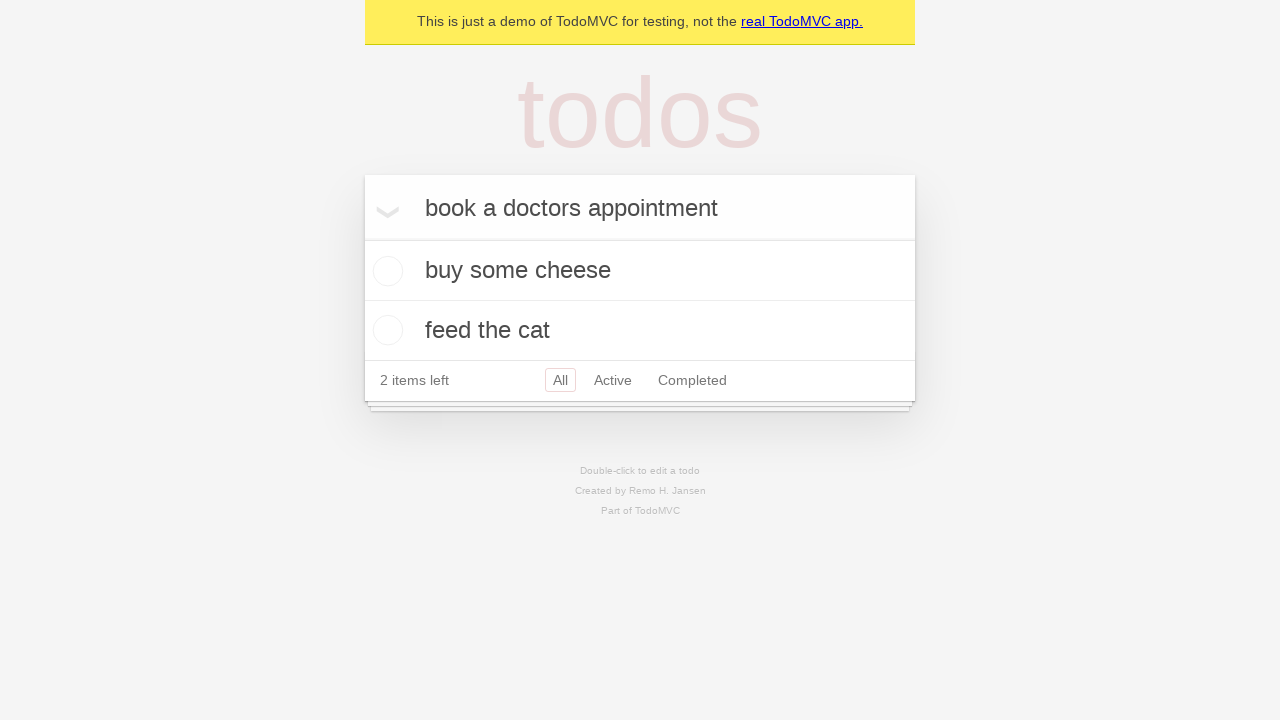

Pressed Enter to add third todo item on .new-todo
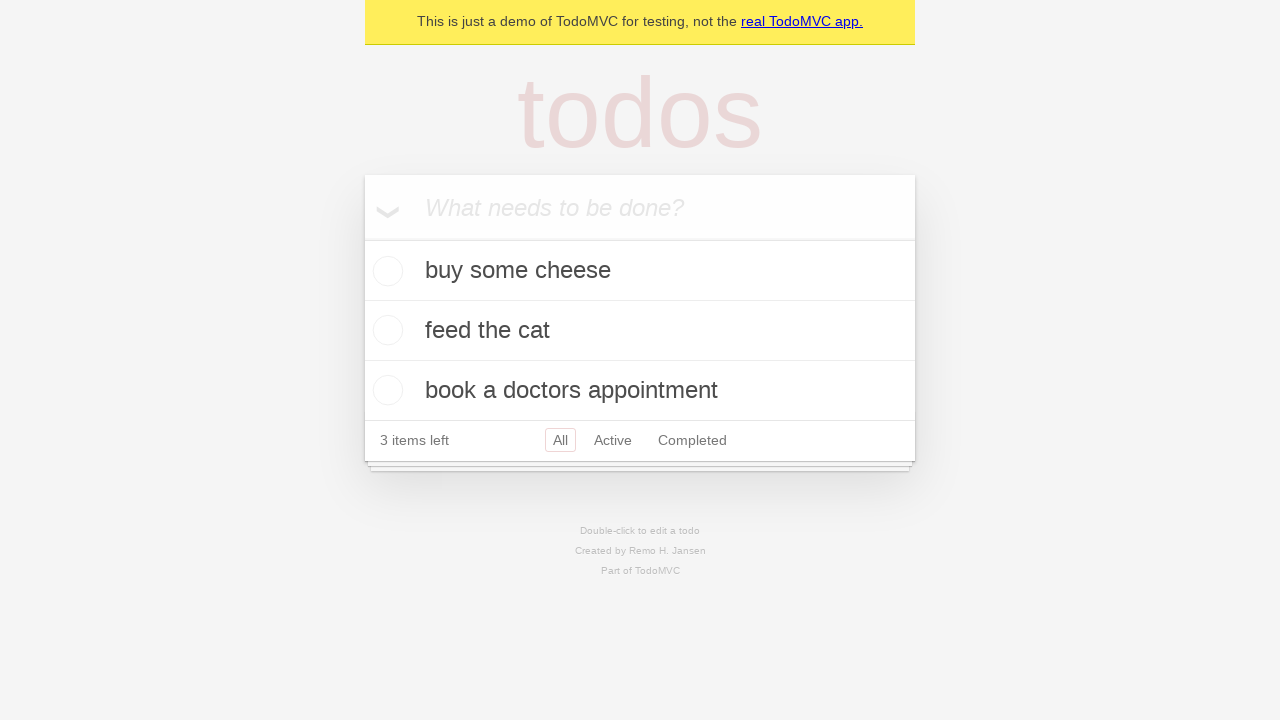

Clicked toggle-all to mark all items as complete at (362, 238) on .toggle-all
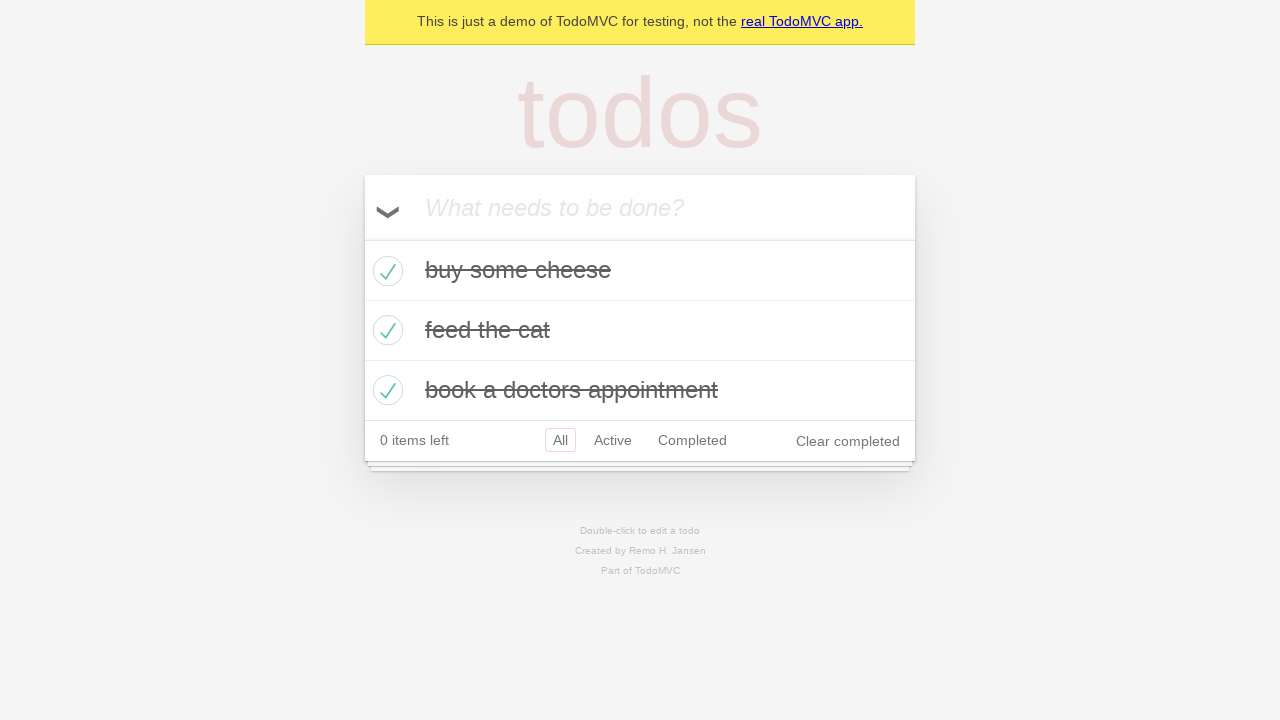

Clicked toggle-all to uncheck all completed items at (362, 238) on .toggle-all
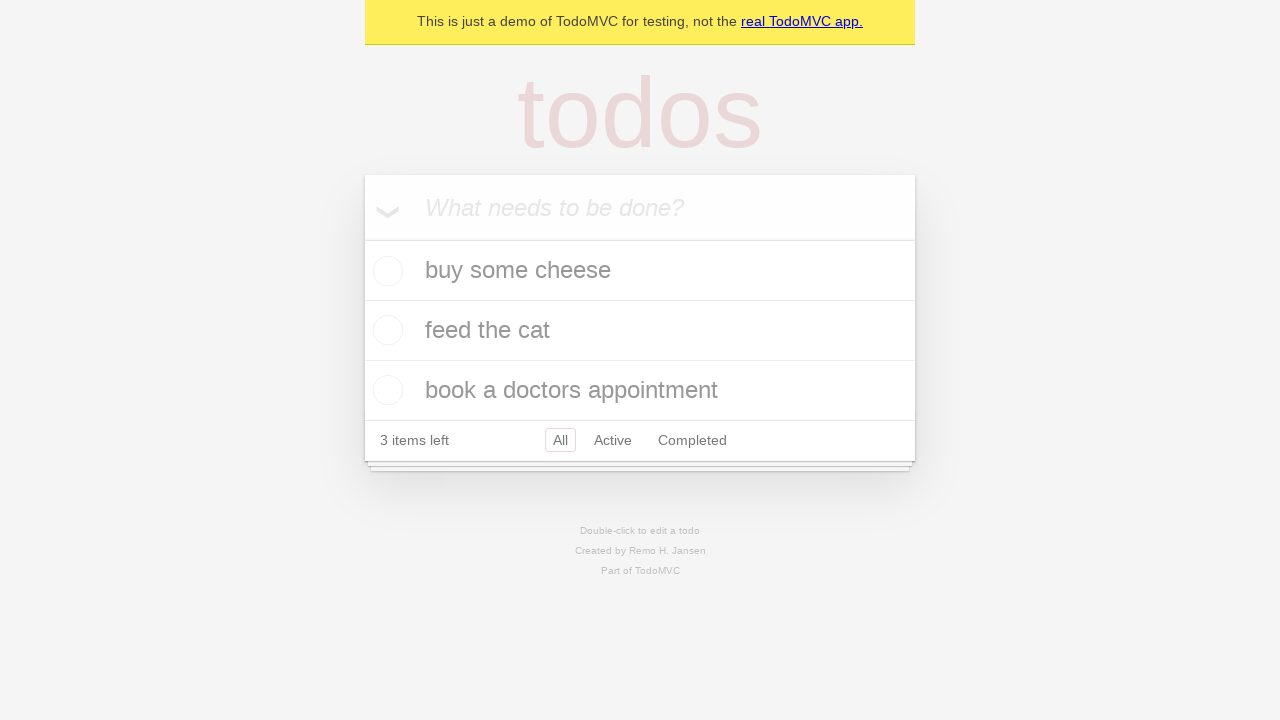

Confirmed todo list items are present and visible
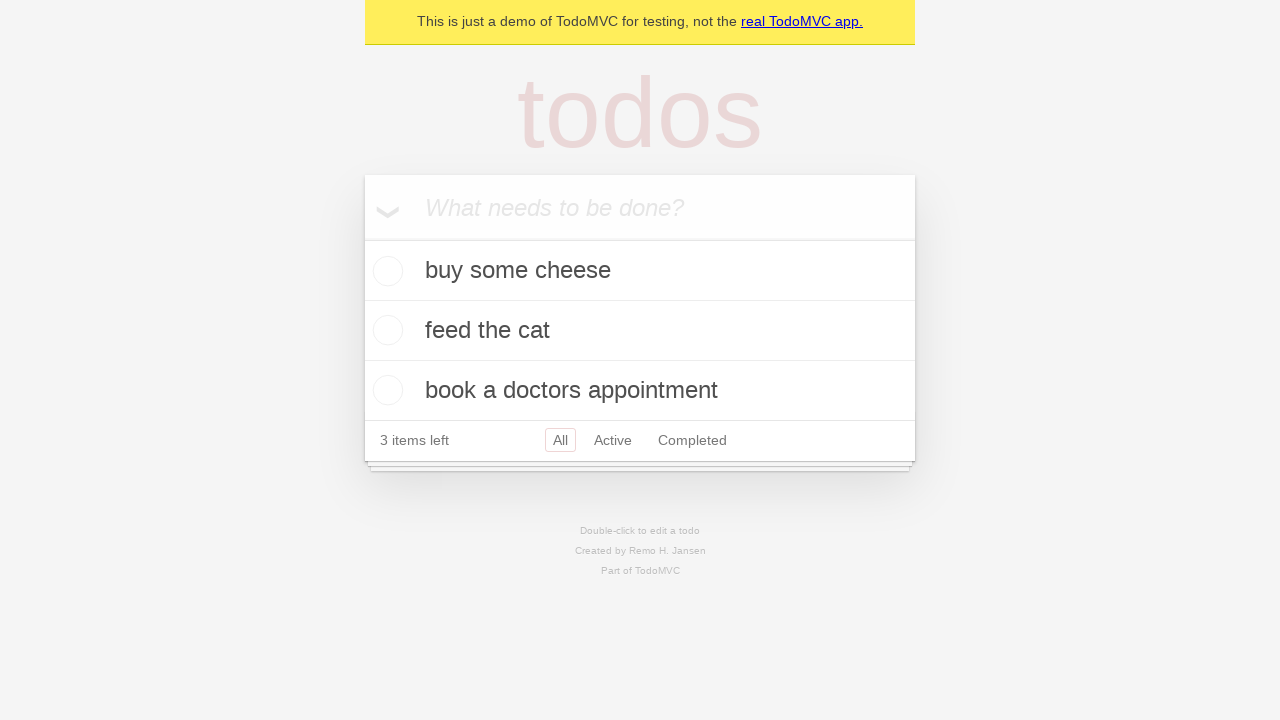

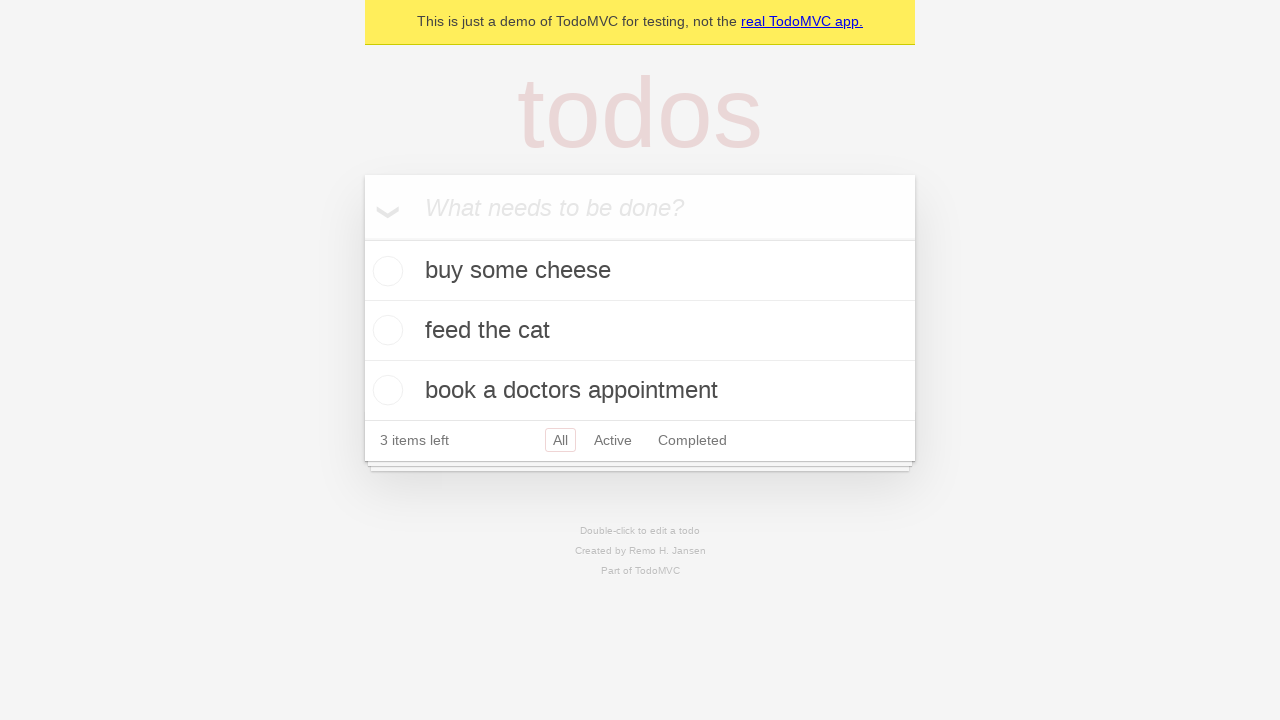